Opens a website and then opens a GitHub repository in a new tab

Starting URL: https://opensource-demo.orangehrmlive.com/

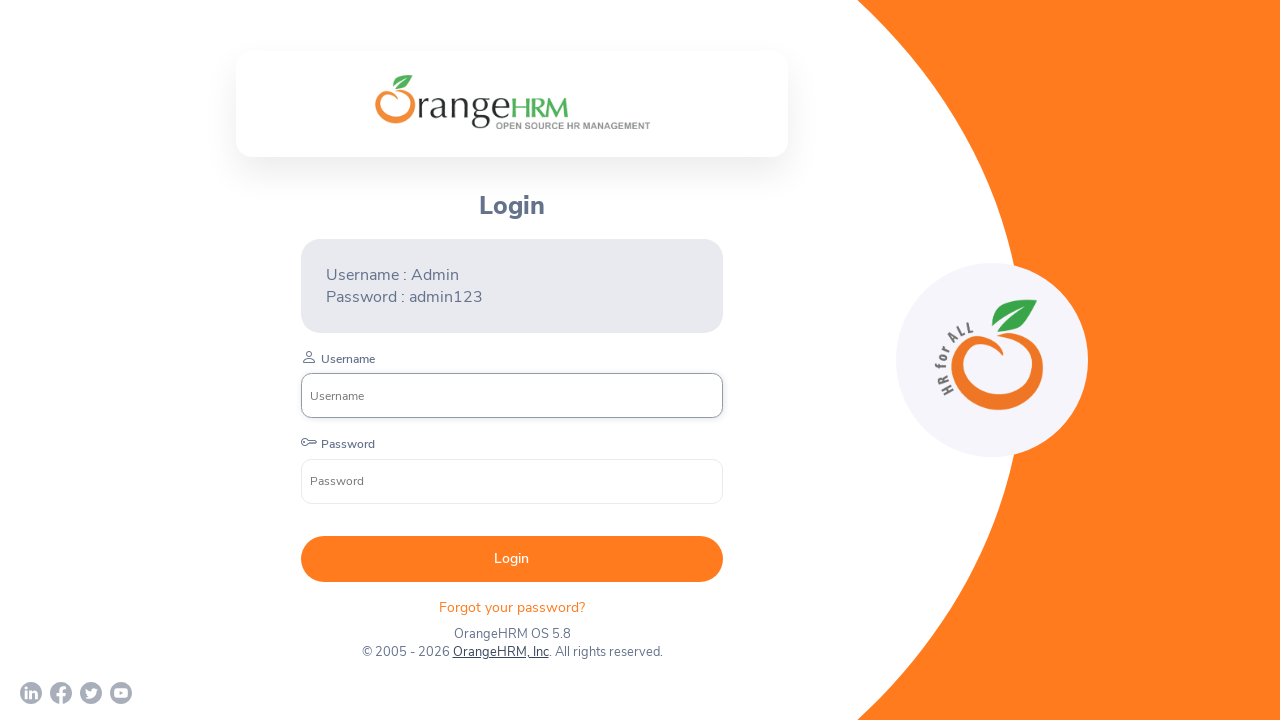

Opened new tab in browser context
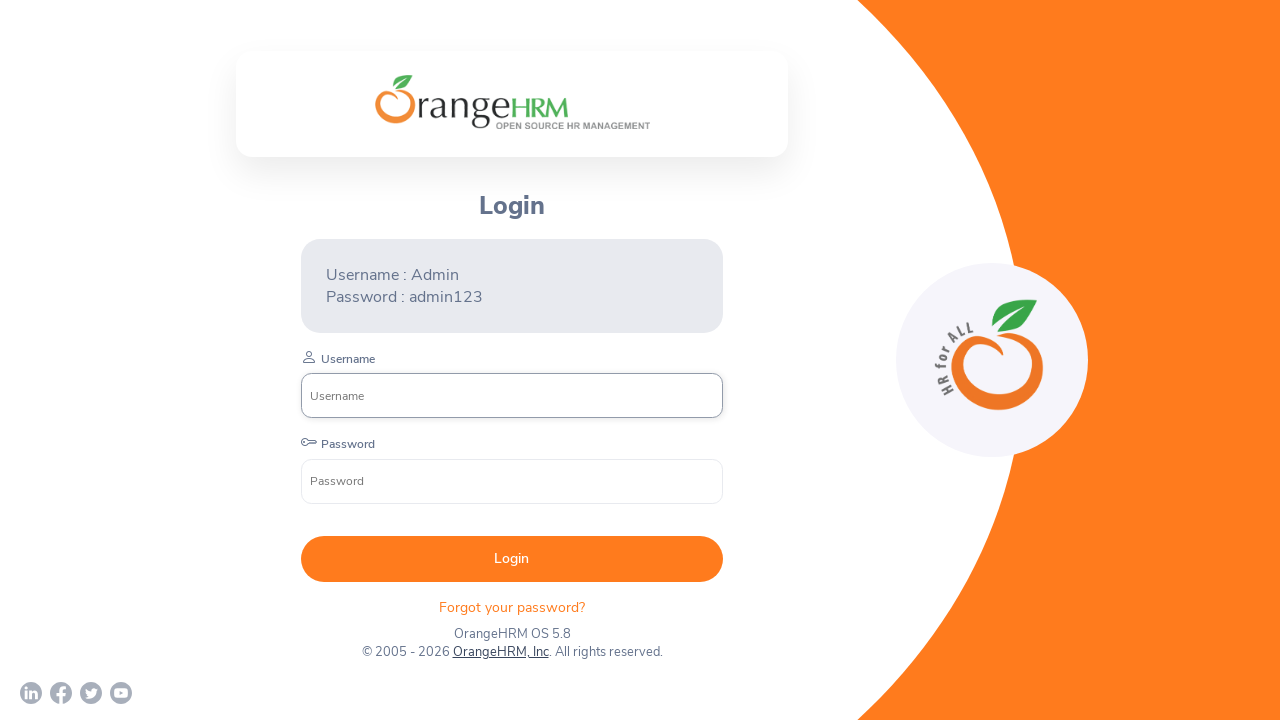

Navigated to GitHub repository in new tab
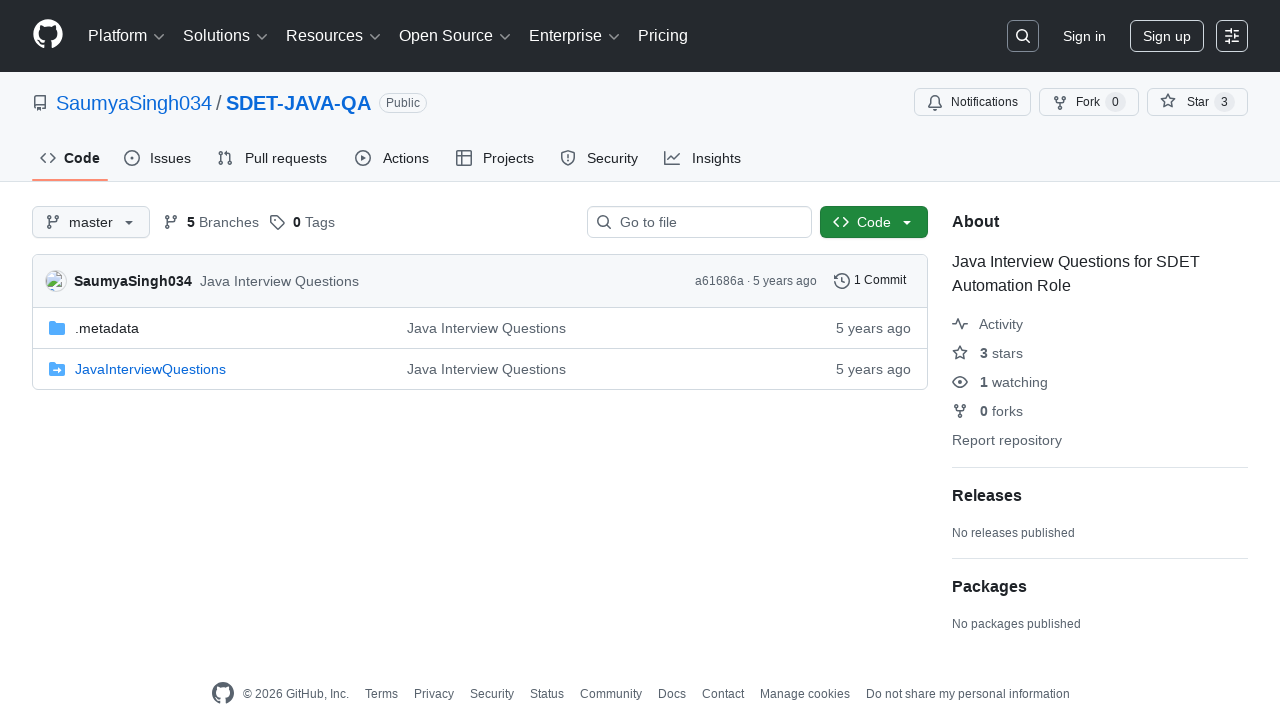

Brought original page to front
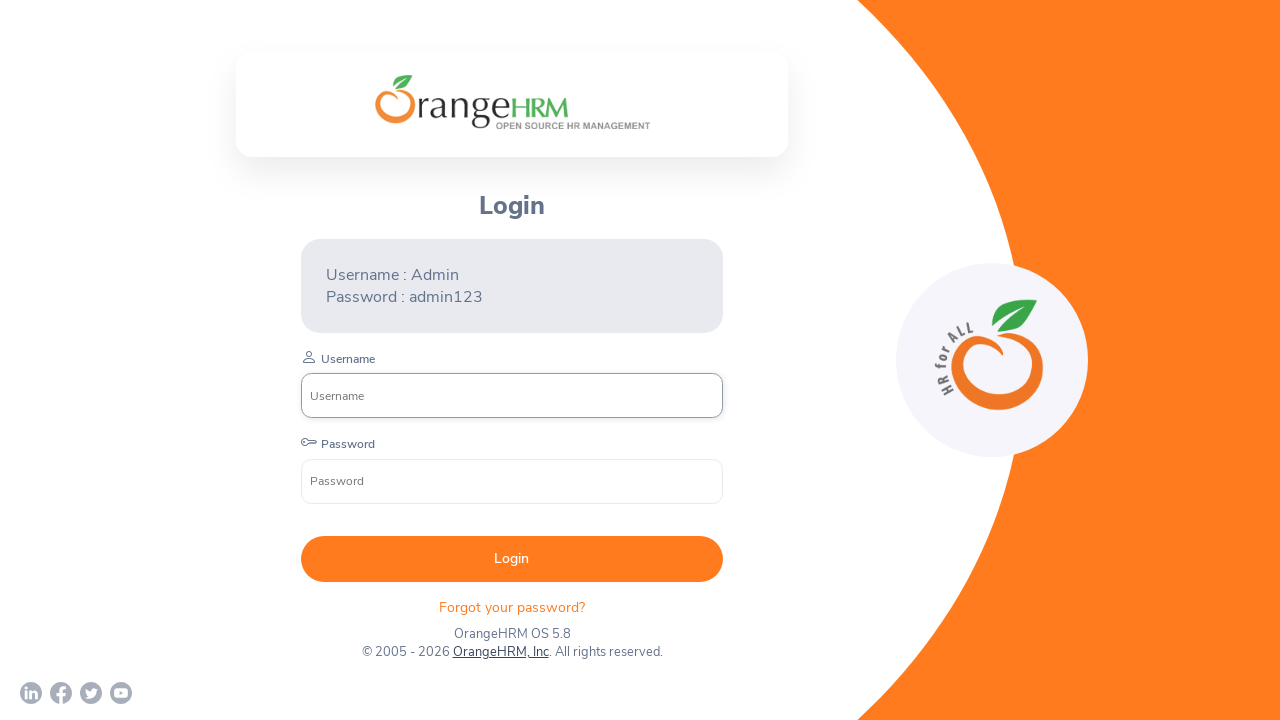

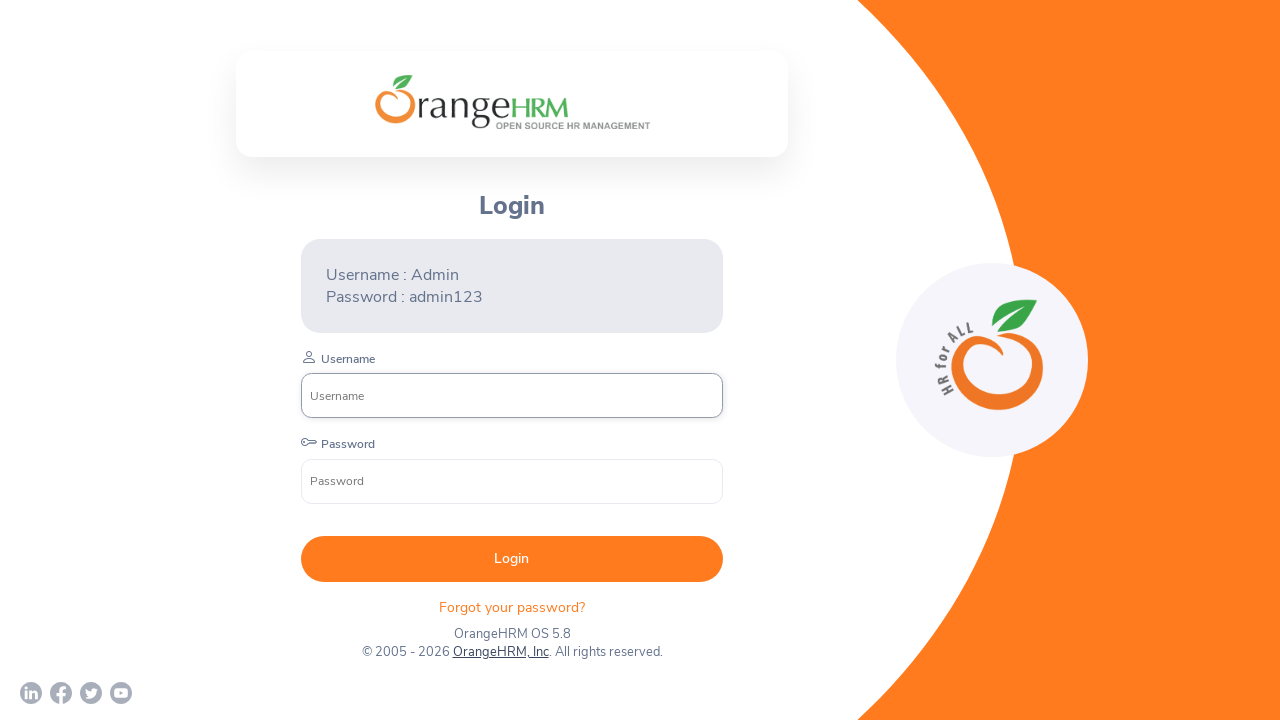